Tests a keypress form by entering a name into the input field and clicking a button on the Formy project test site

Starting URL: http://formy-project.herokuapp.com/keypress

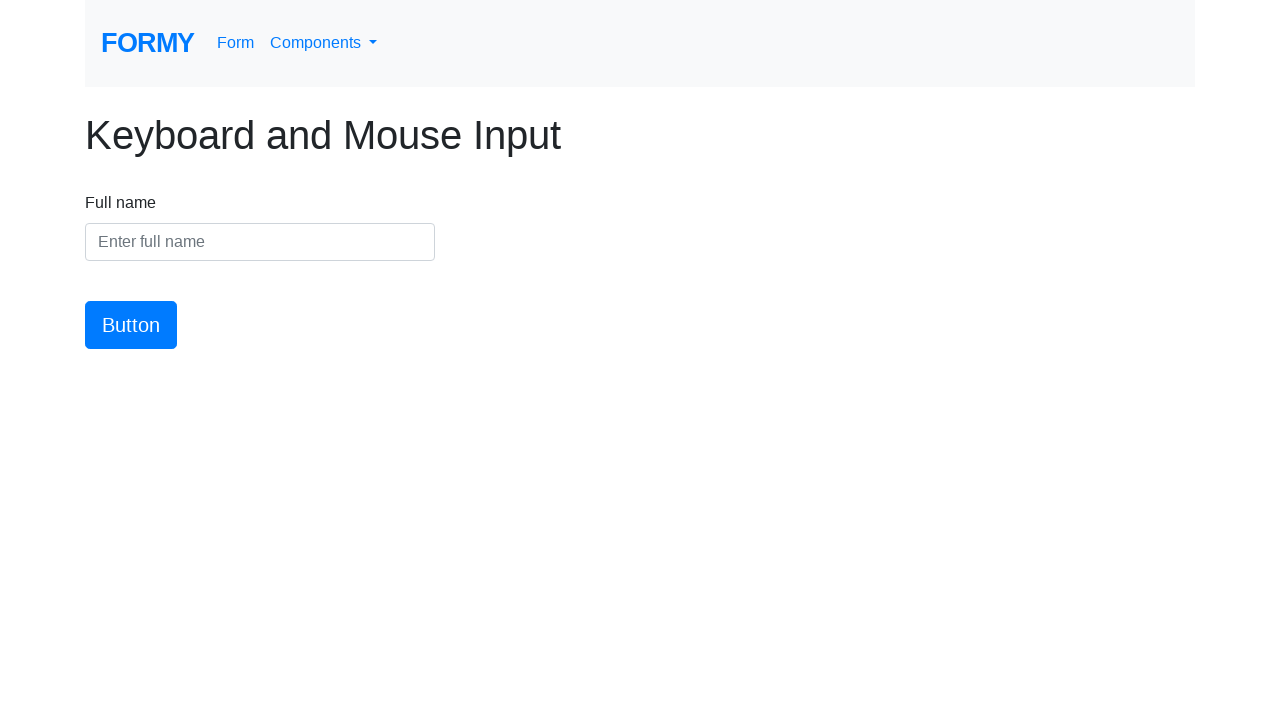

Clicked on the name input field at (260, 242) on #name
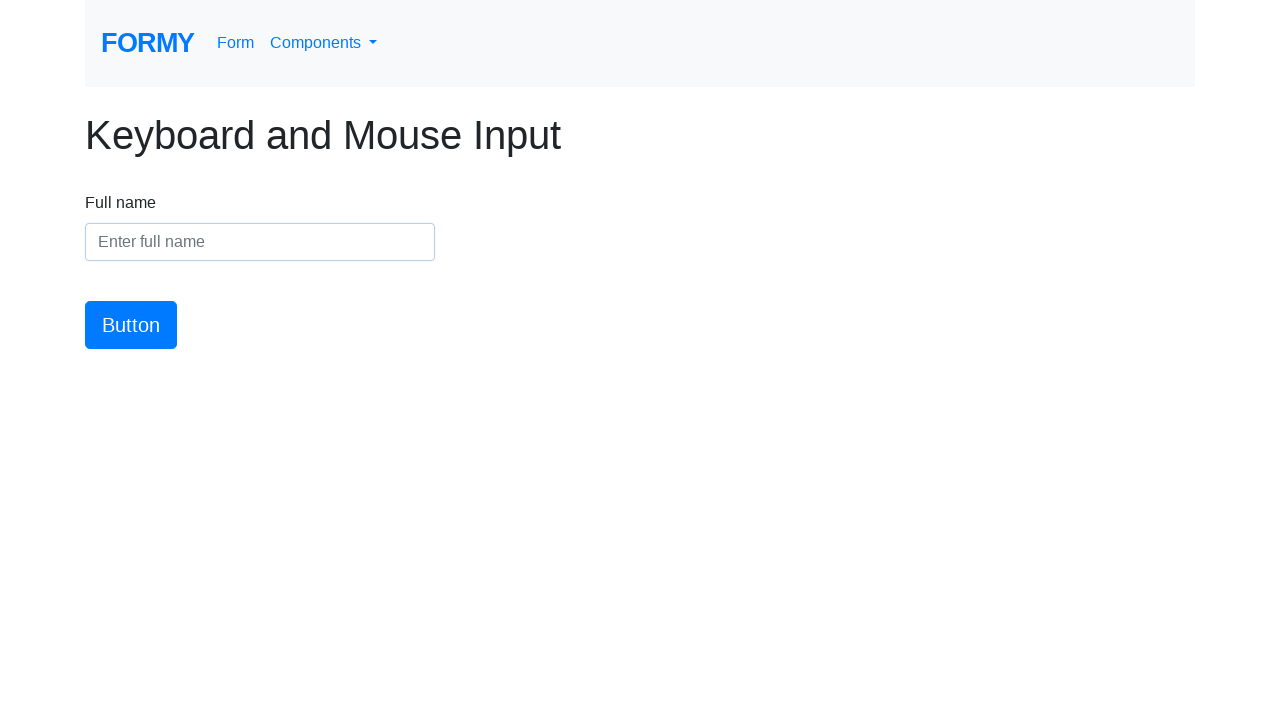

Entered 'Ruth Du' into the name field on #name
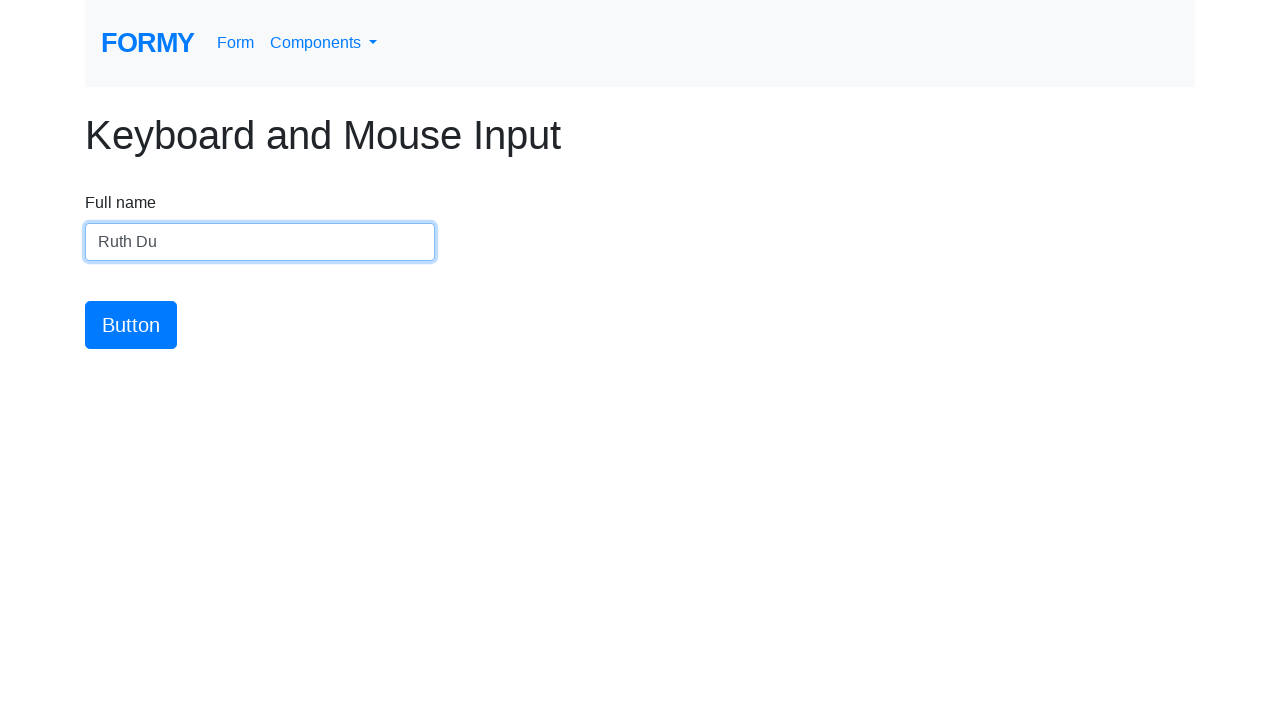

Clicked the submit button at (131, 325) on #button
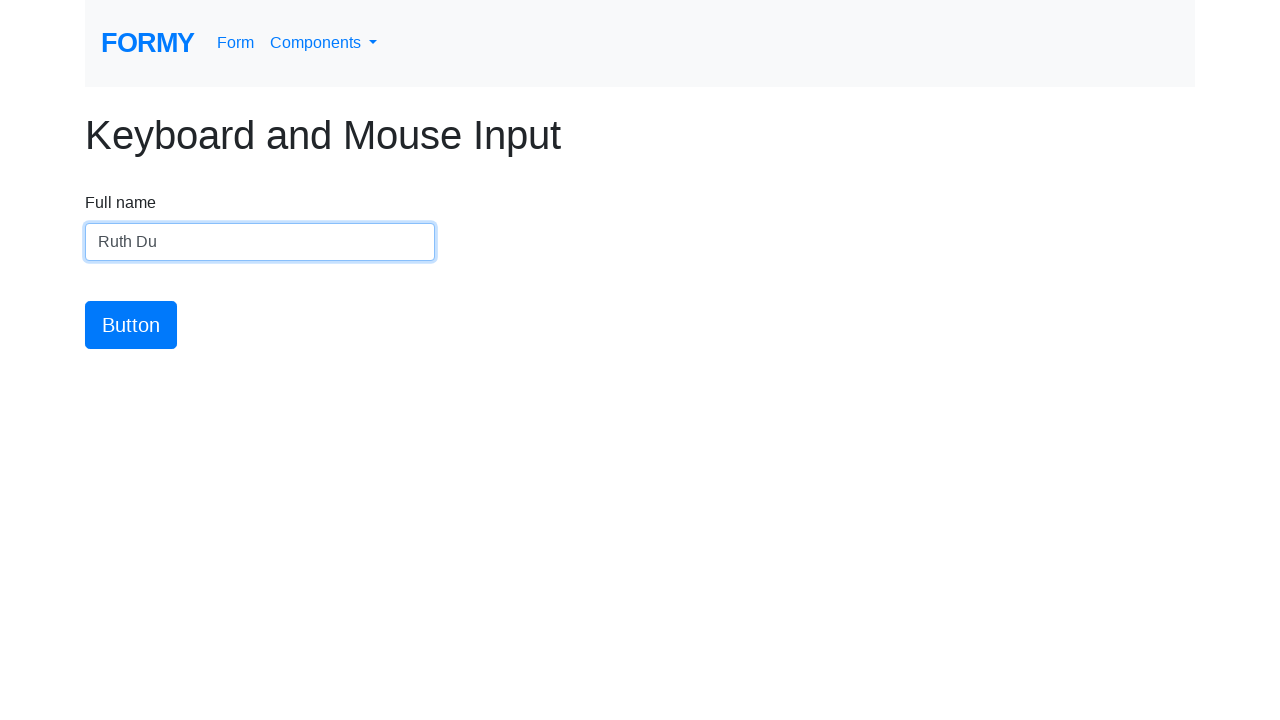

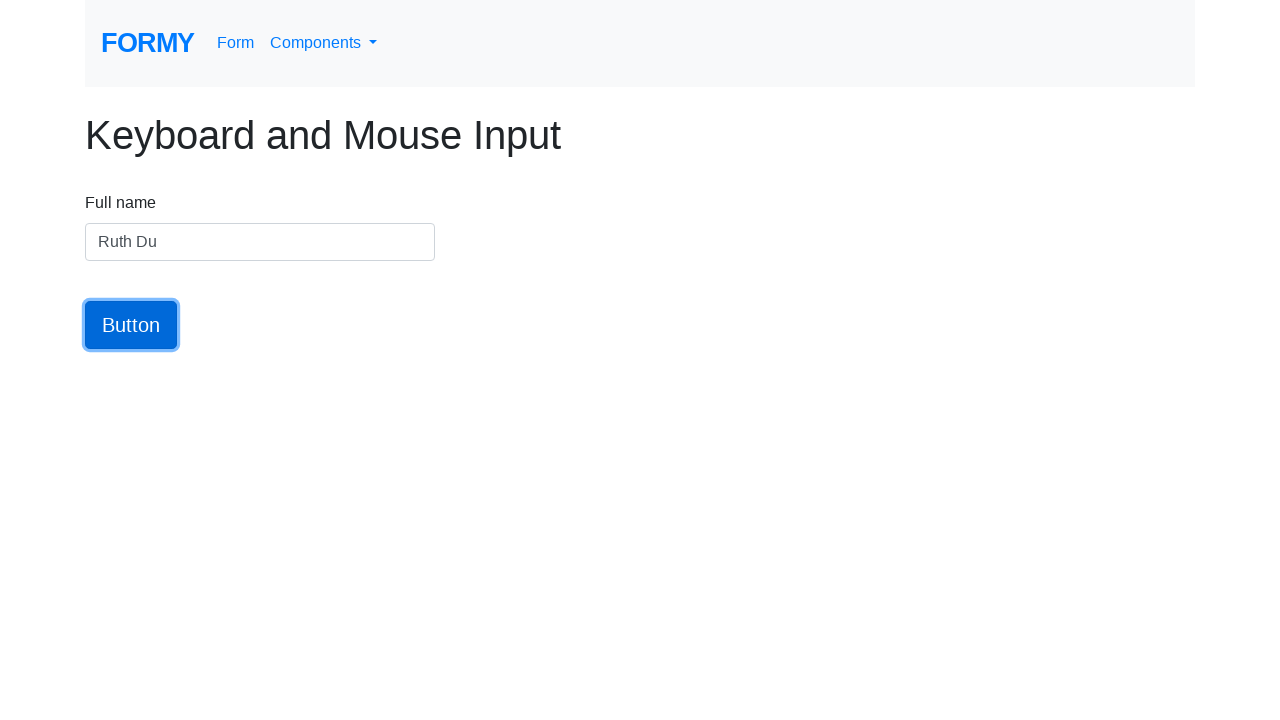